Navigates to the OrangeHRM demo site and clicks on the "OrangeHRM, Inc" link (likely a footer link to the company website)

Starting URL: https://opensource-demo.orangehrmlive.com/

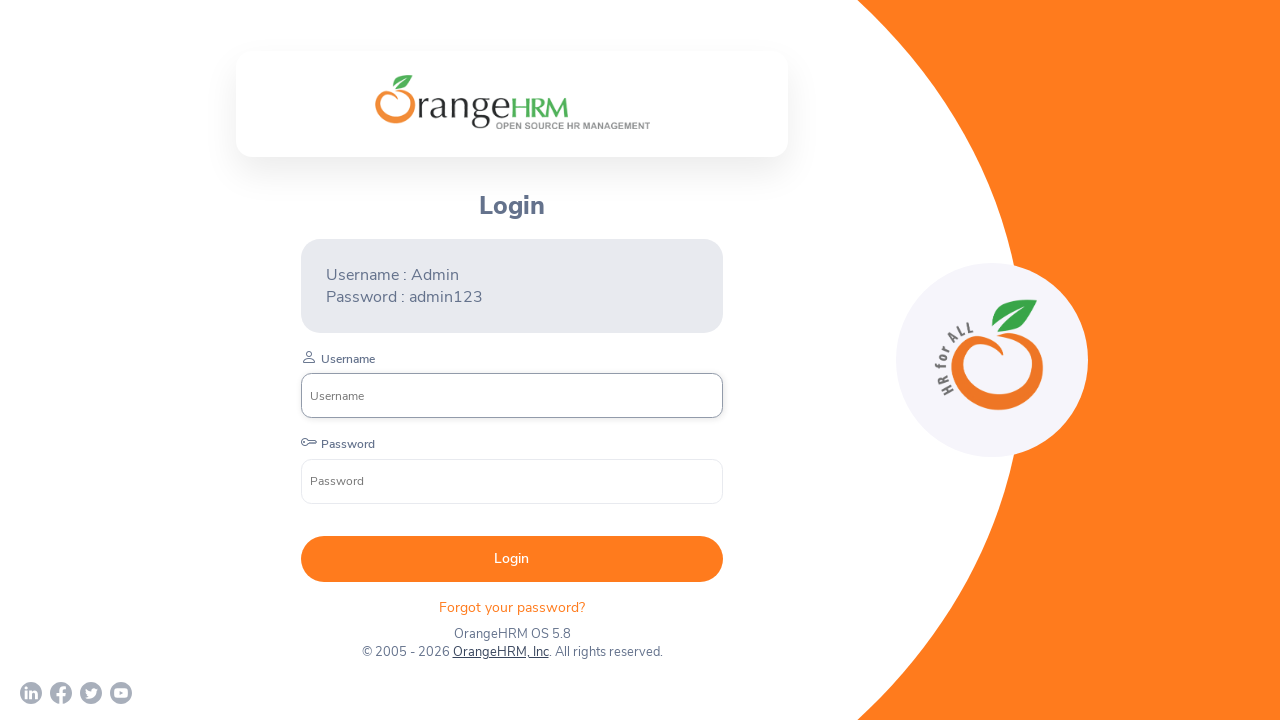

Waited for page to load (networkidle)
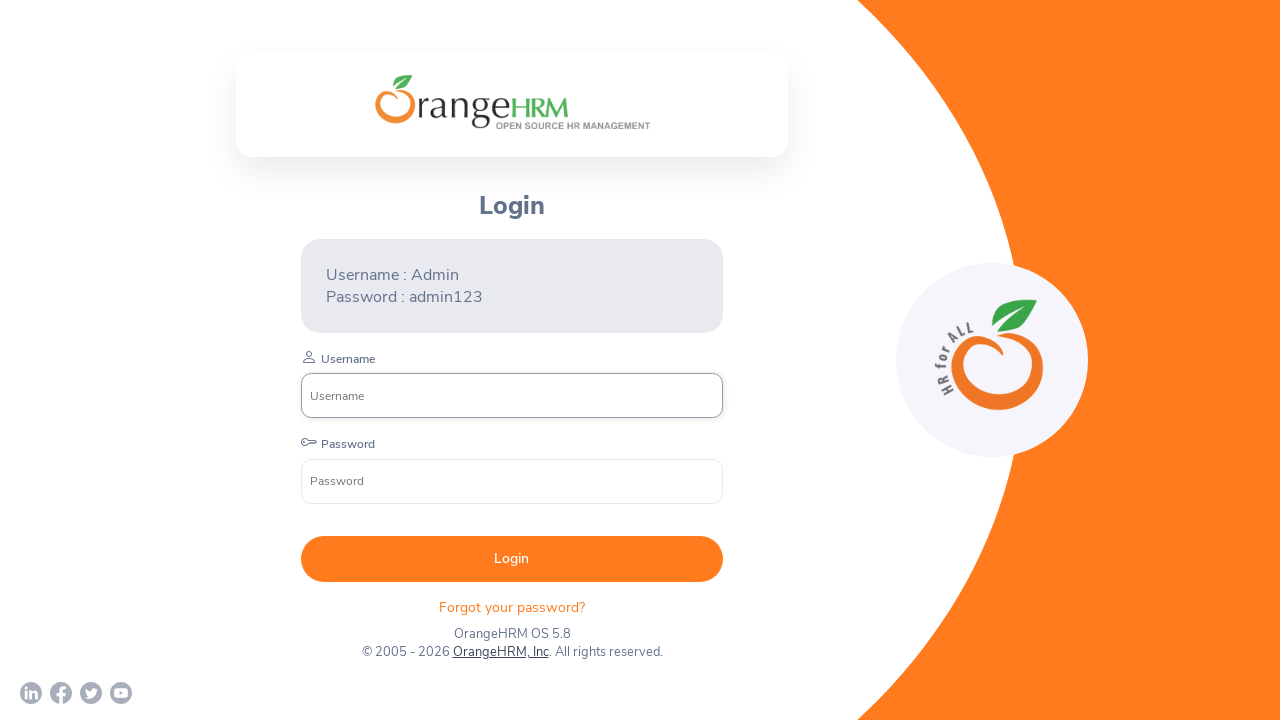

Clicked on the 'OrangeHRM, Inc' link at (500, 652) on text=OrangeHRM, Inc
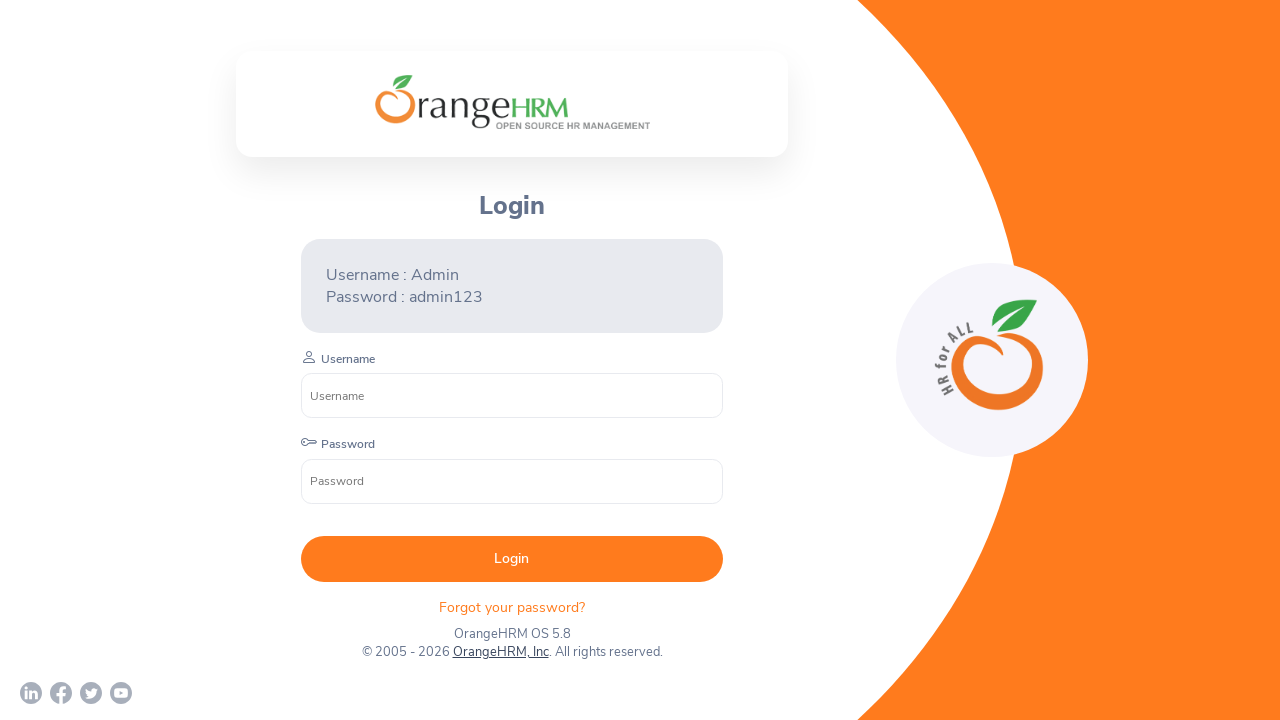

Waited for navigation to complete
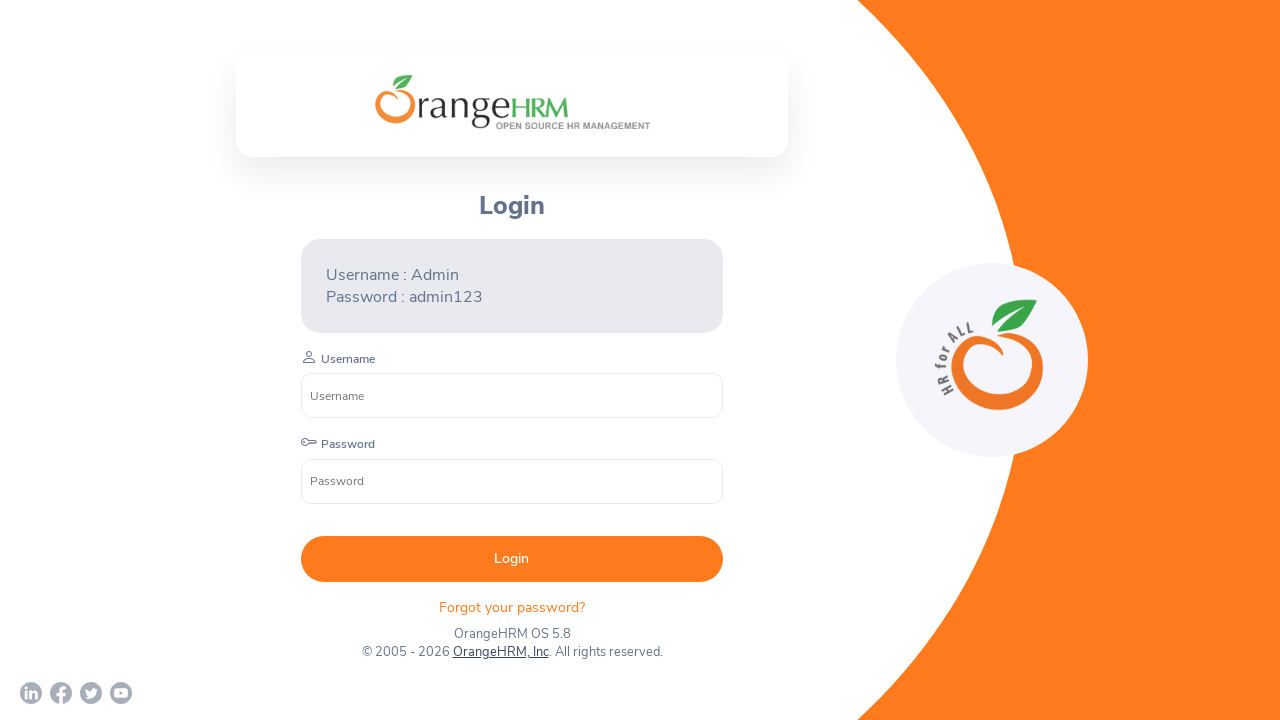

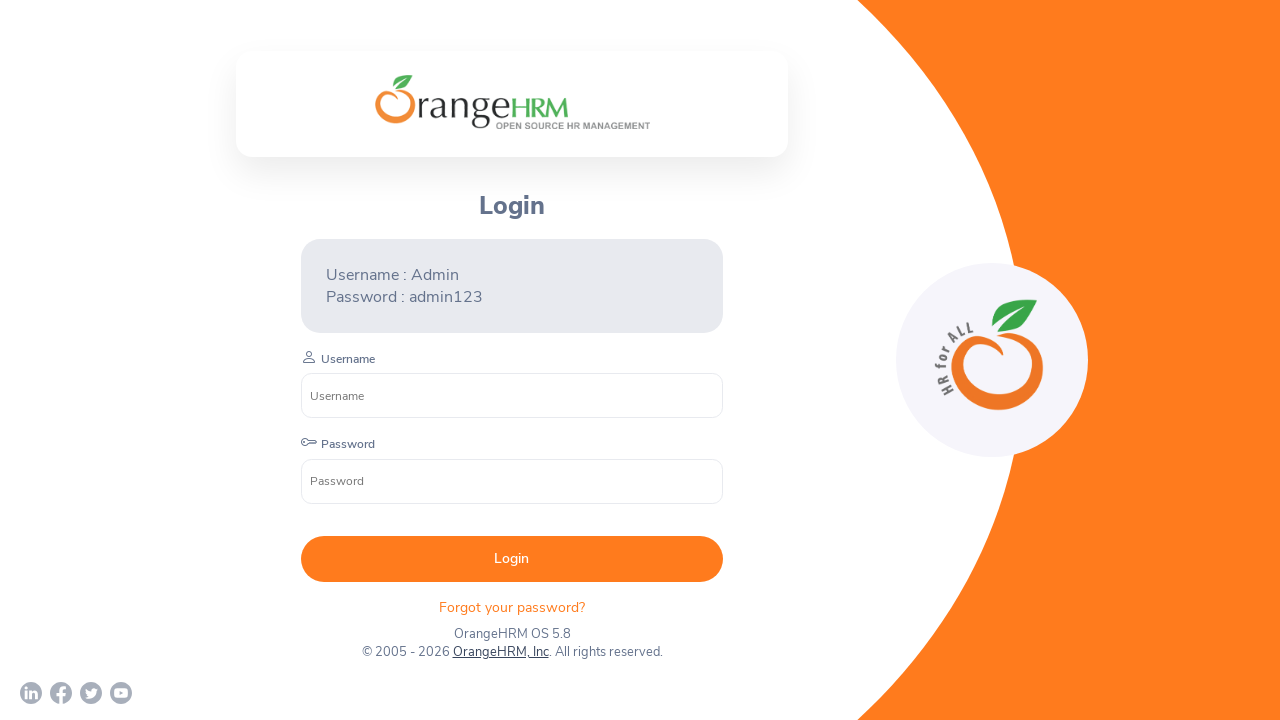